Tests checkbox selection state by clicking a checkbox and verifying its selected state changes

Starting URL: http://the-internet.herokuapp.com/dynamic_controls

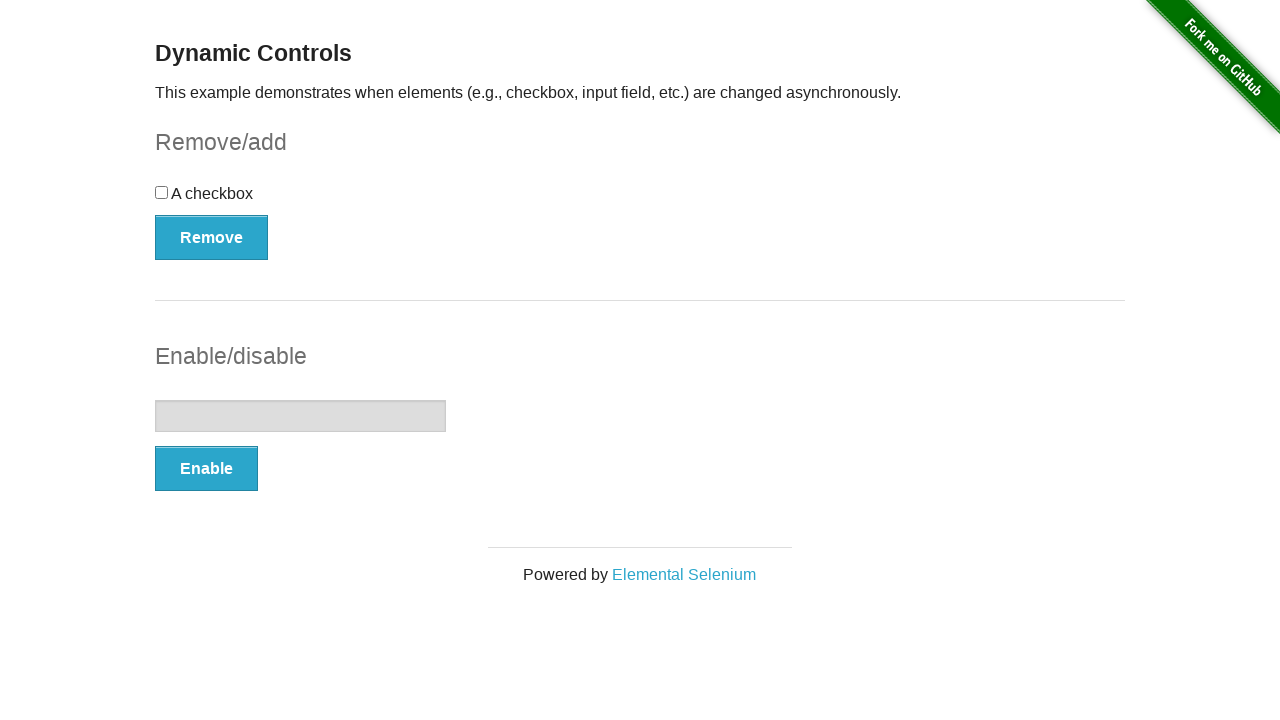

Located checkbox element on the page
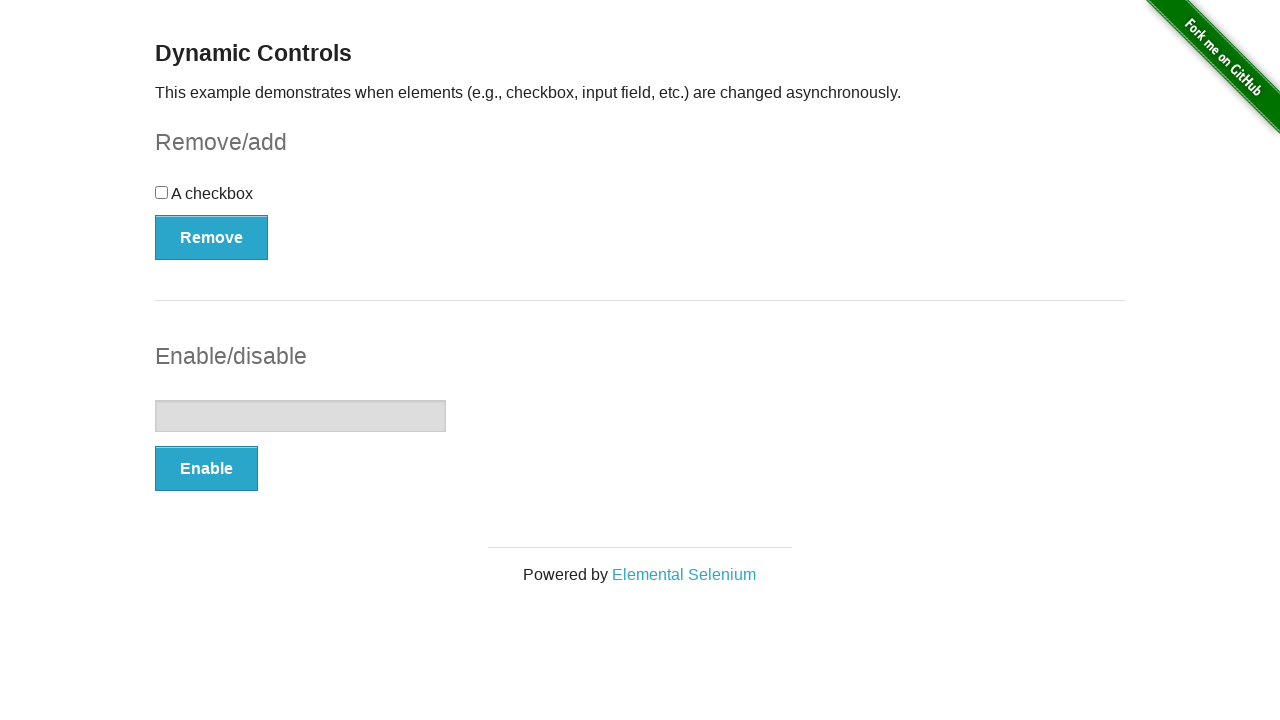

Verified checkbox is initially unchecked
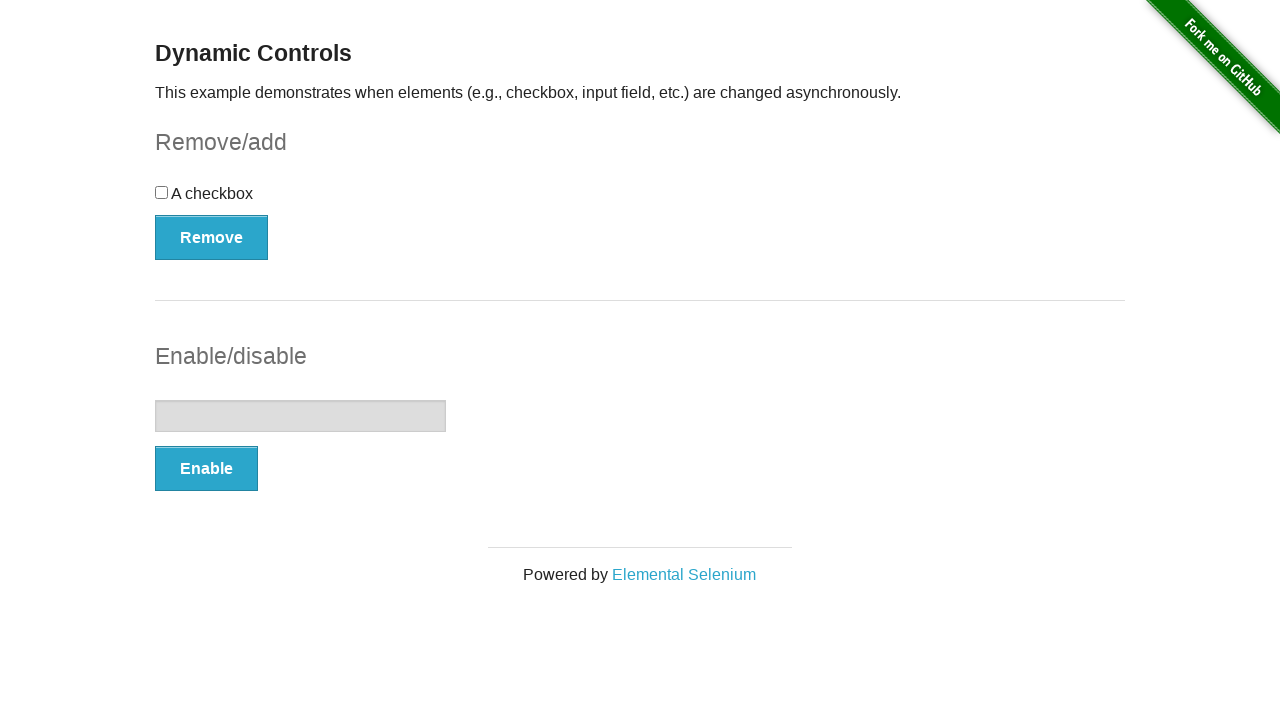

Clicked checkbox to select it at (162, 192) on input[type='checkbox']
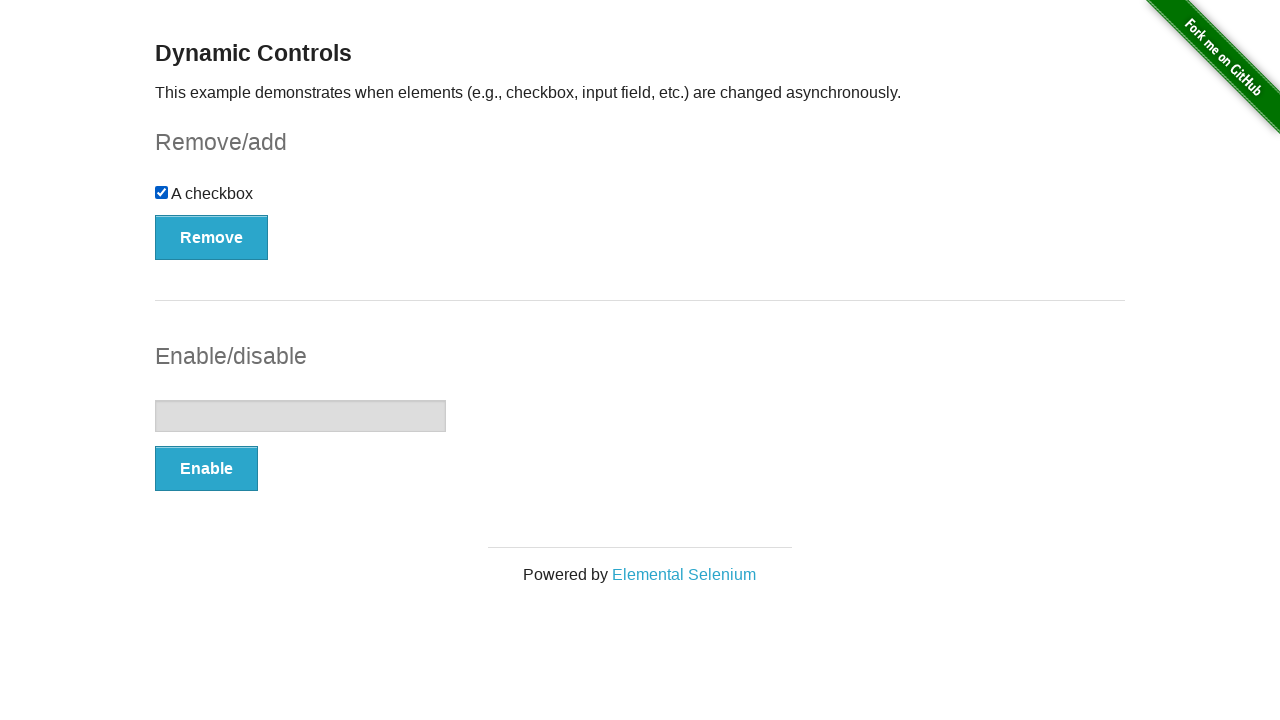

Verified checkbox is now selected
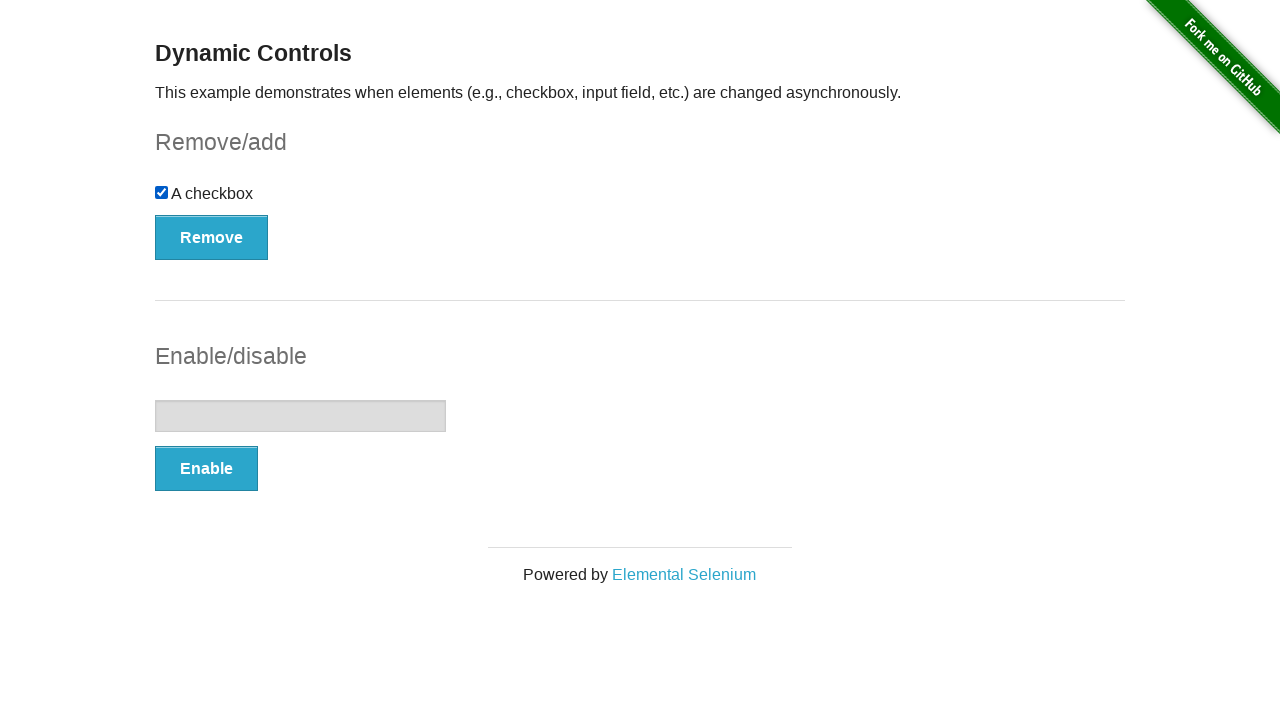

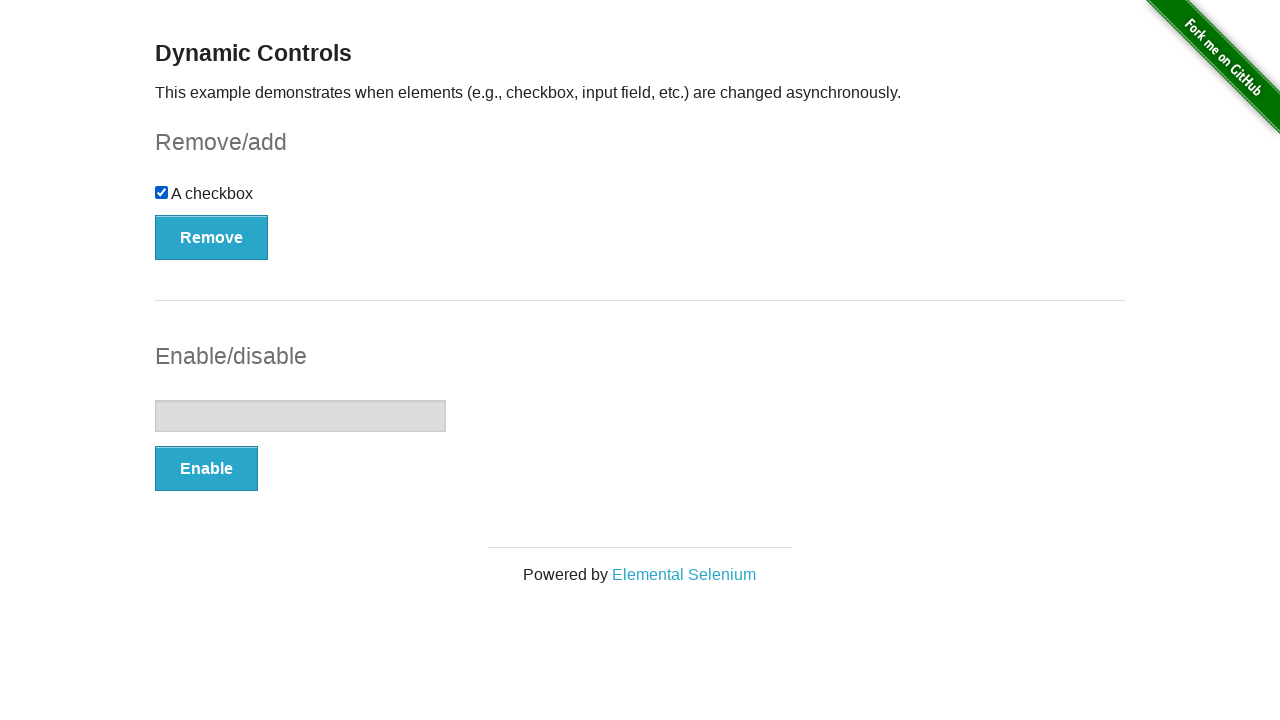